Navigates to the Team page and verifies the names of the three website creators

Starting URL: http://www.99-bottles-of-beer.net/

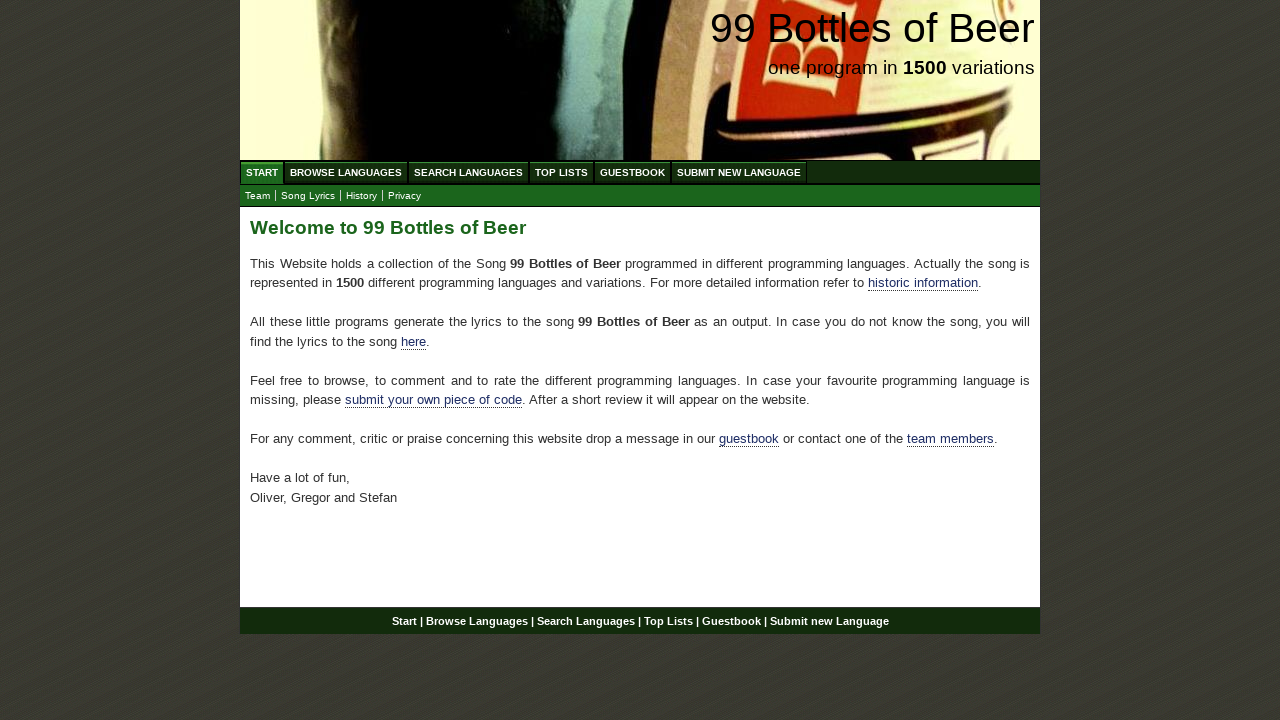

Clicked on Team submenu link at (258, 196) on xpath=//ul[@id='submenu']/li/a
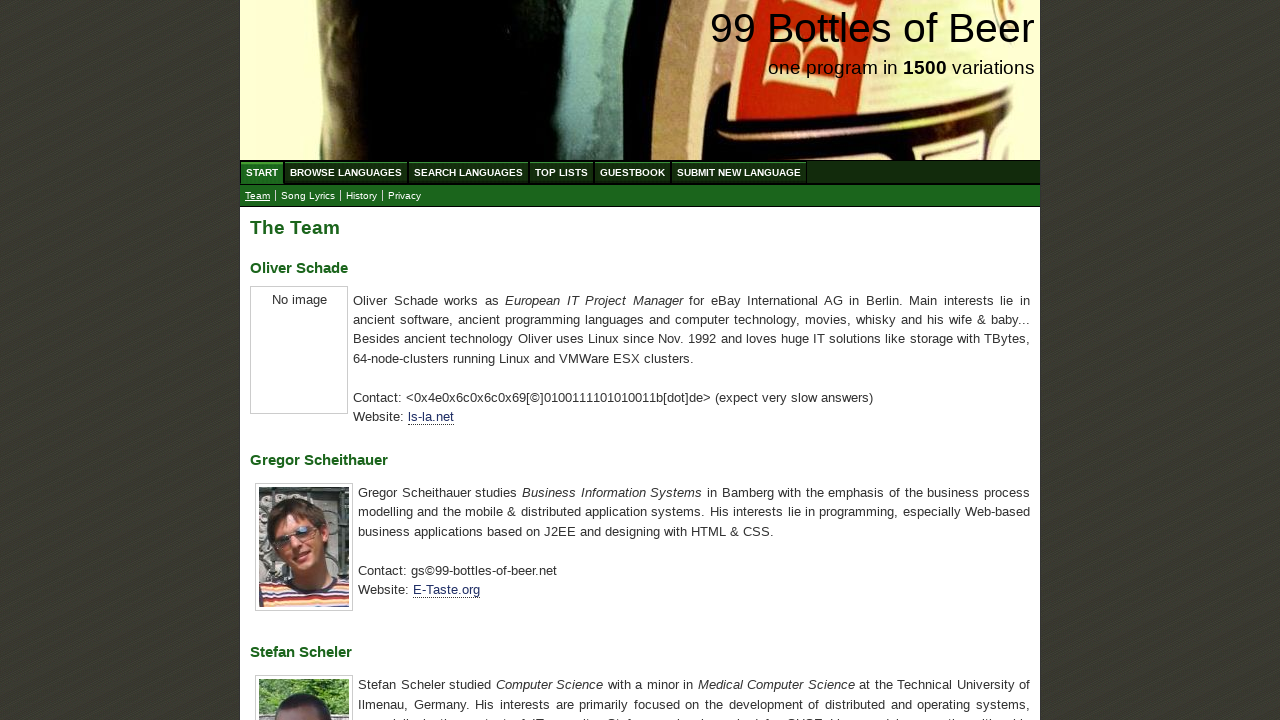

Team page loaded successfully
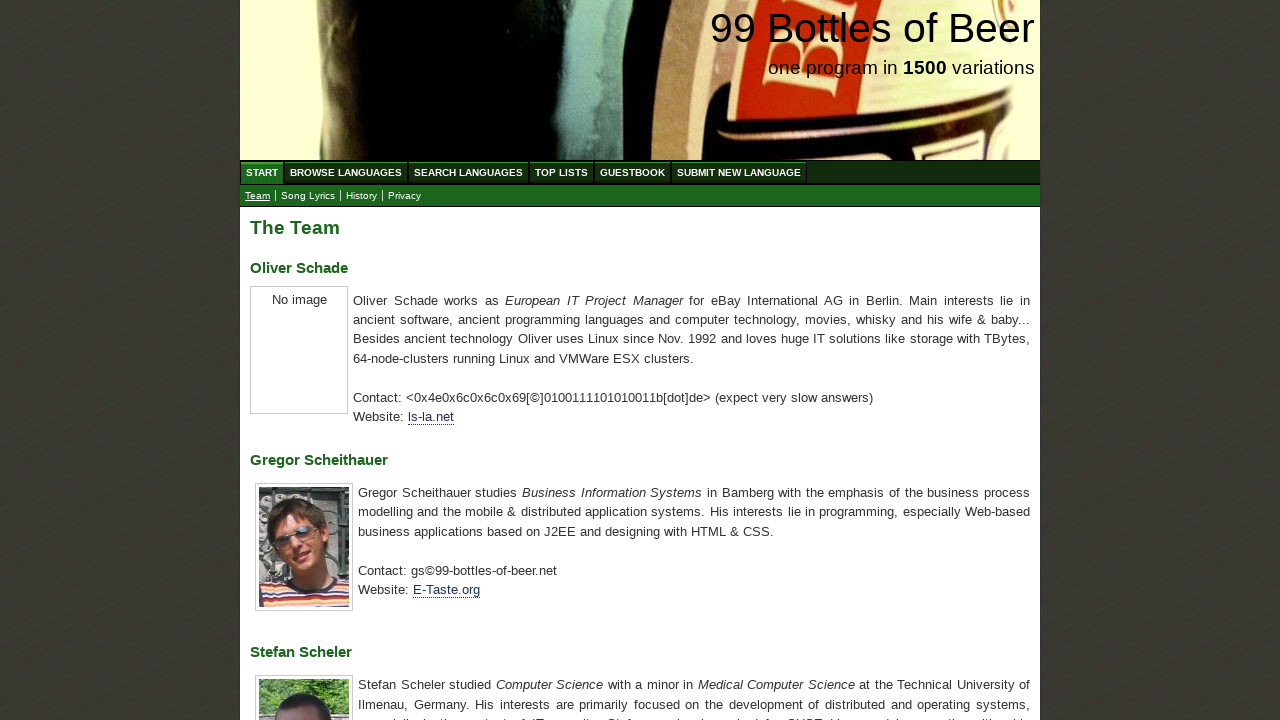

Retrieved first creator name: Oliver Schade
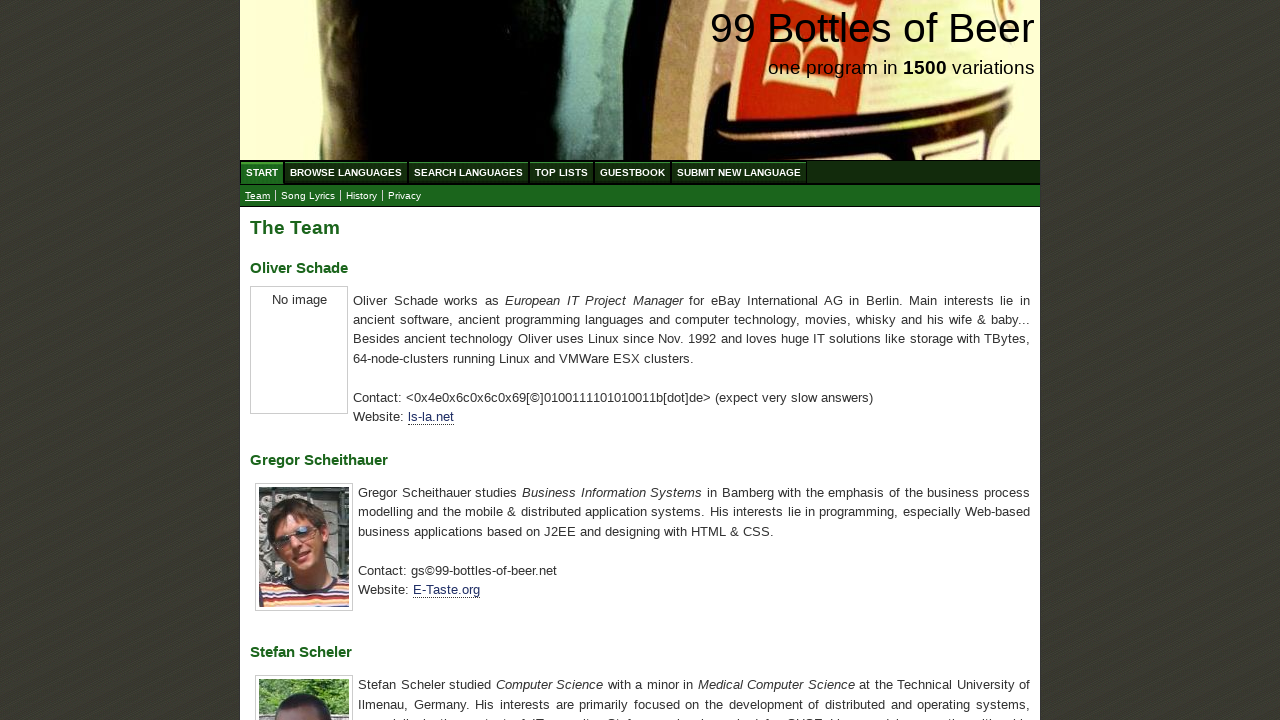

Retrieved second creator name: Gregor Scheithauer
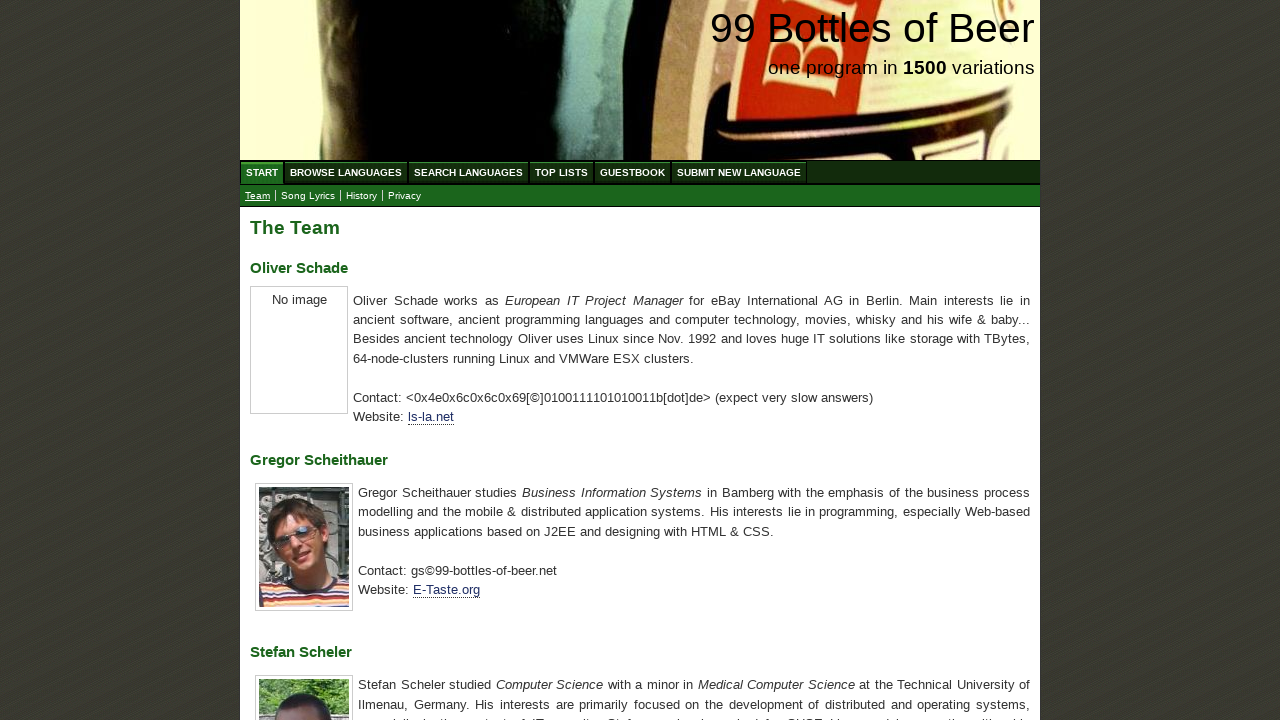

Retrieved third creator name: Stefan Scheler
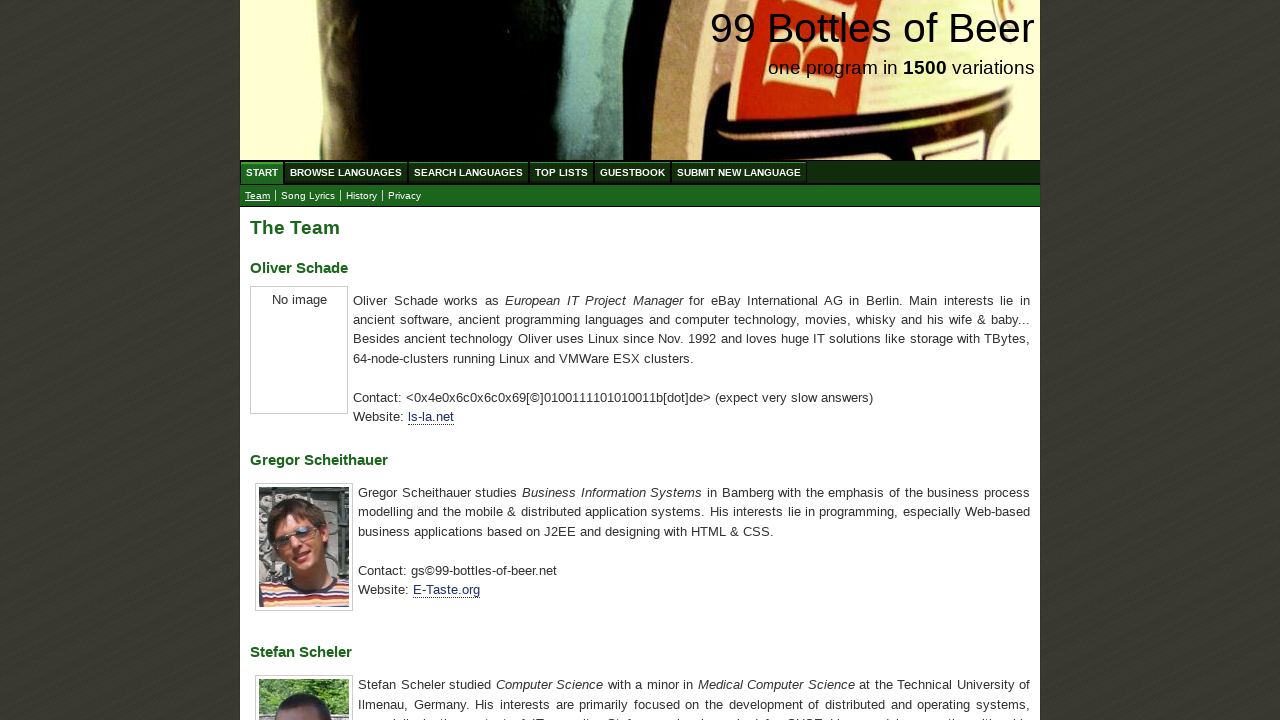

Verified first creator name is 'Oliver Schade'
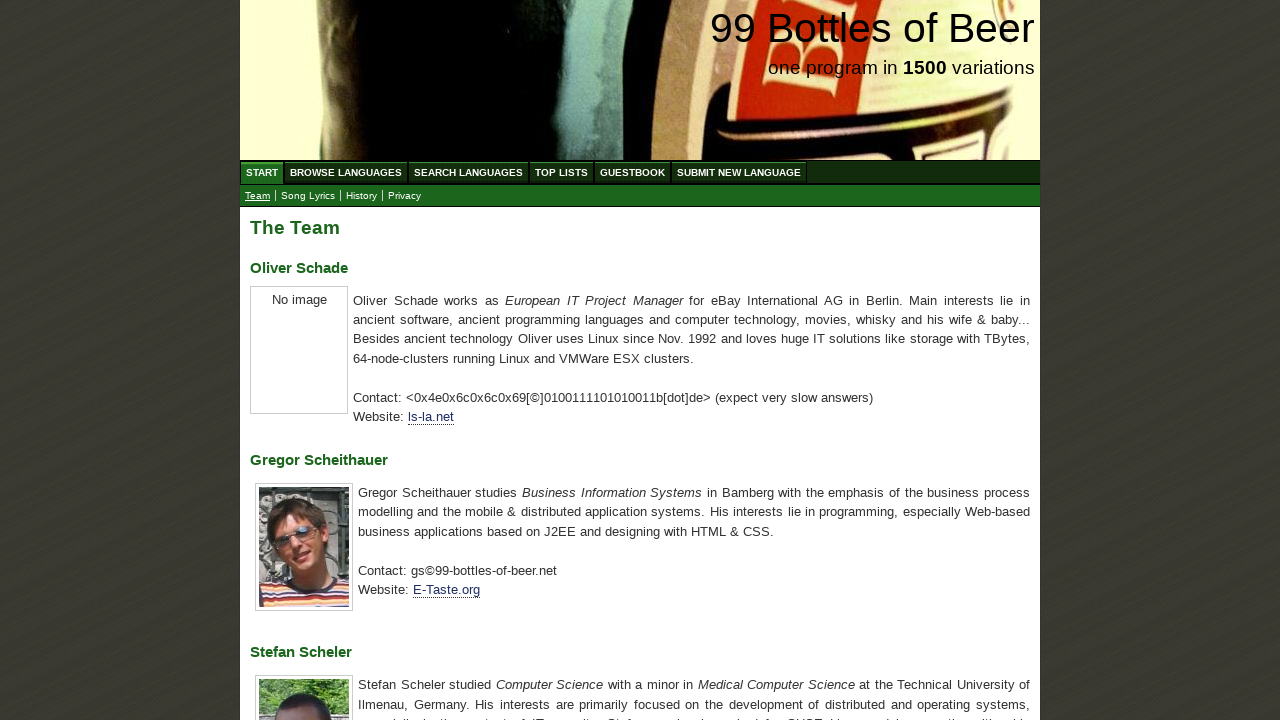

Verified second creator name is 'Gregor Scheithauer'
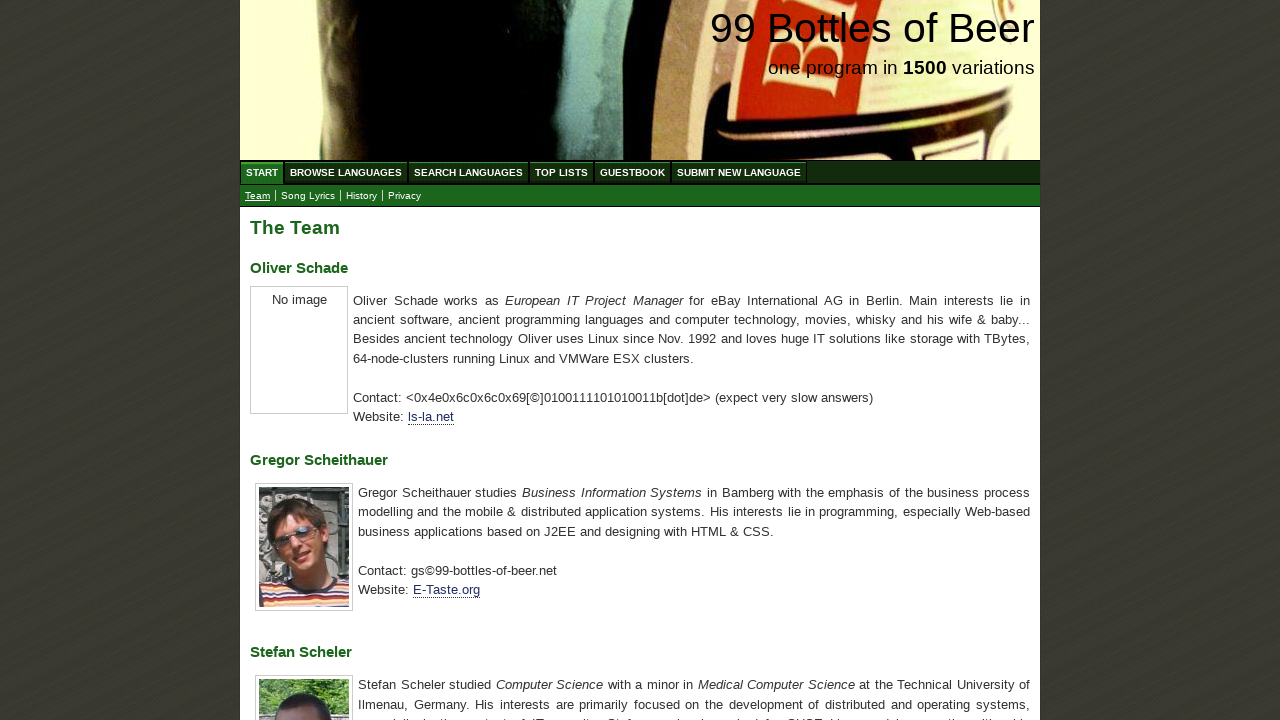

Verified third creator name is 'Stefan Scheler'
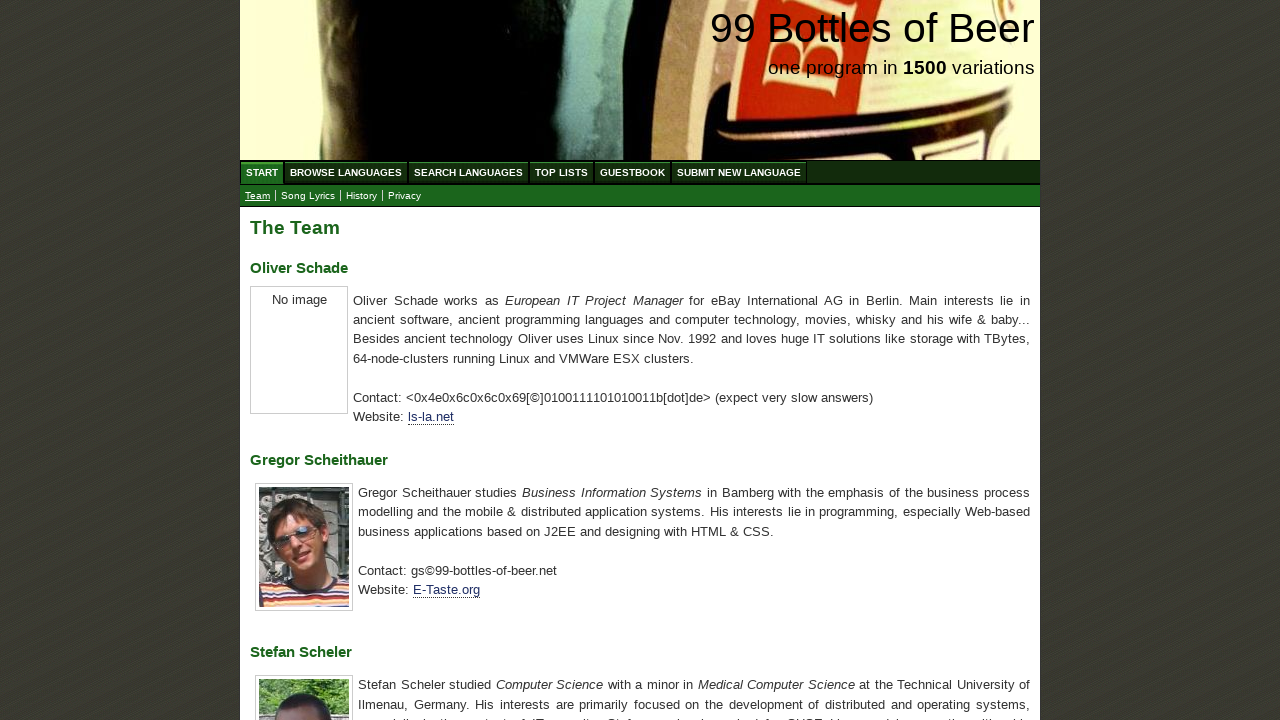

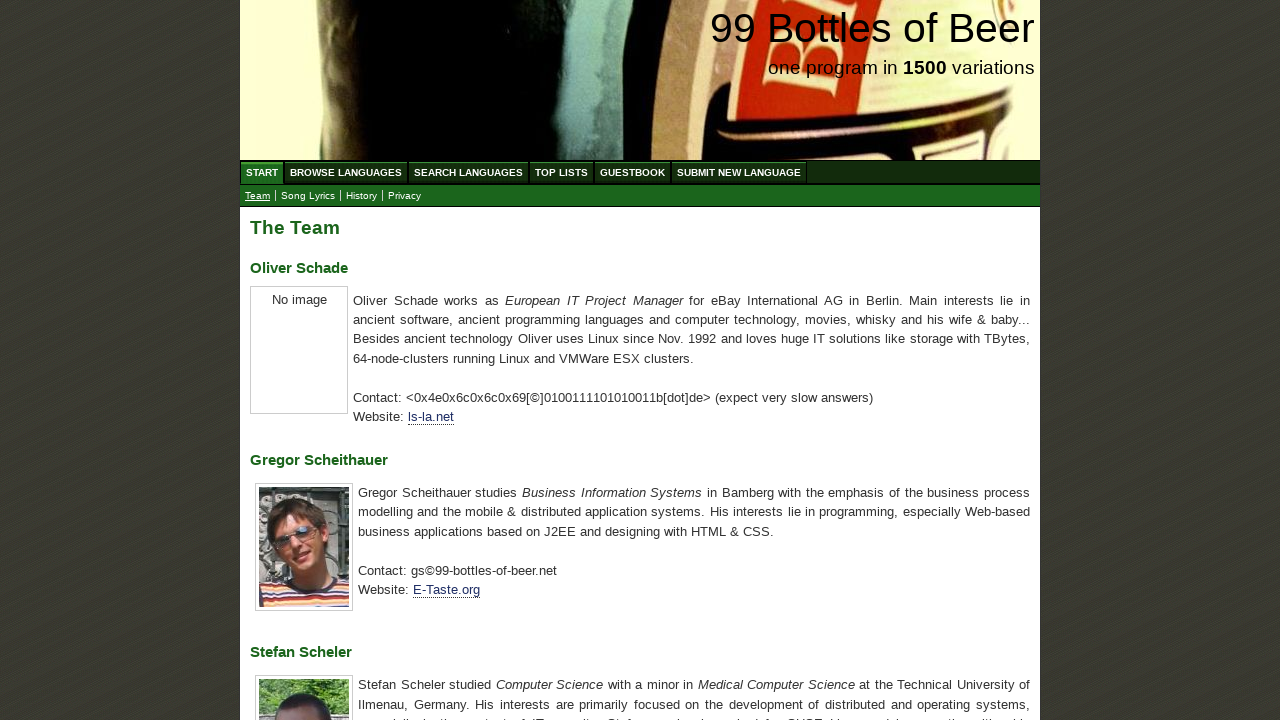